Tests window handling by clicking a link that opens a new window, extracting text from the new window, and using that text to fill a form field in the original window

Starting URL: https://rahulshettyacademy.com/loginpagePractise/

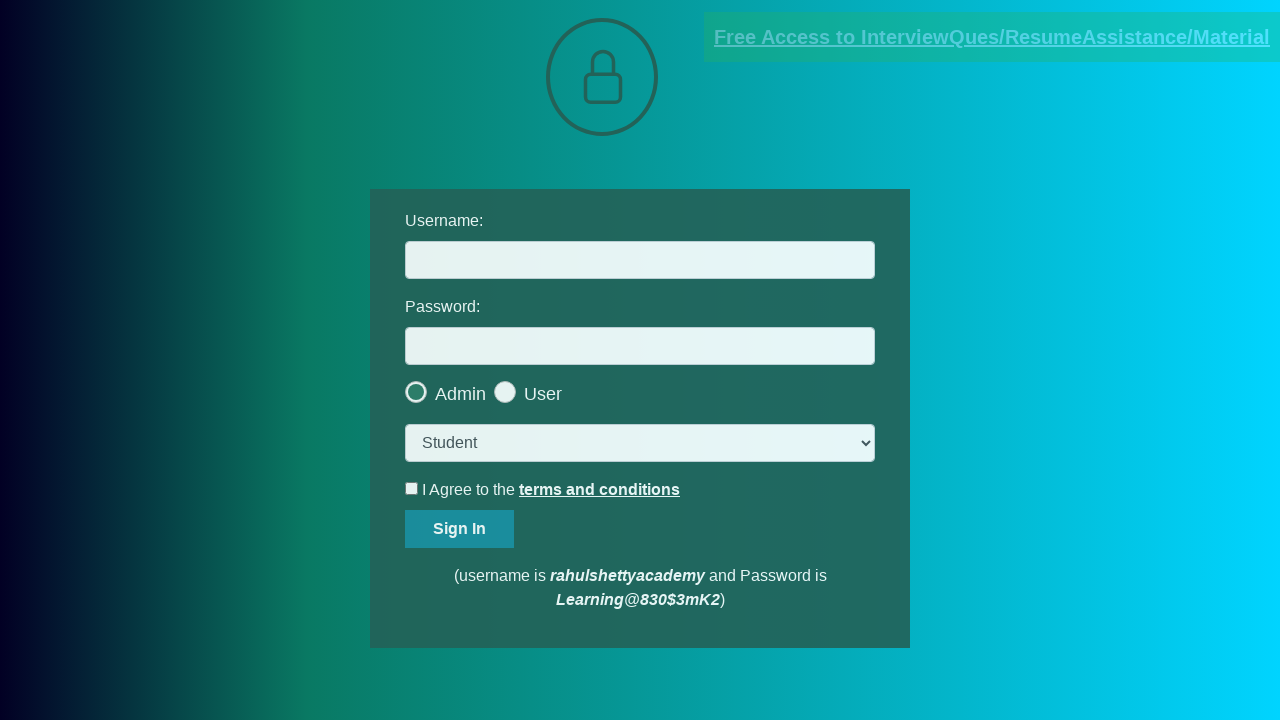

Clicked blinking text link to open new window at (992, 37) on .blinkingText
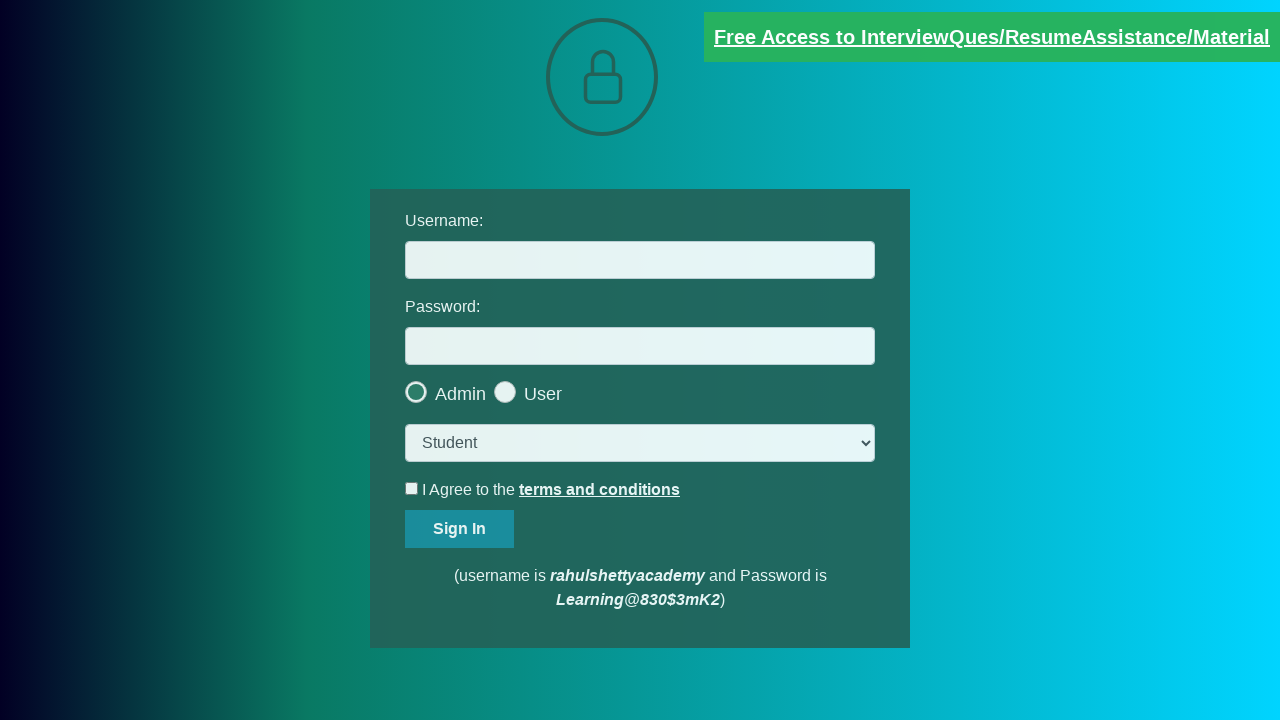

New window opened and captured
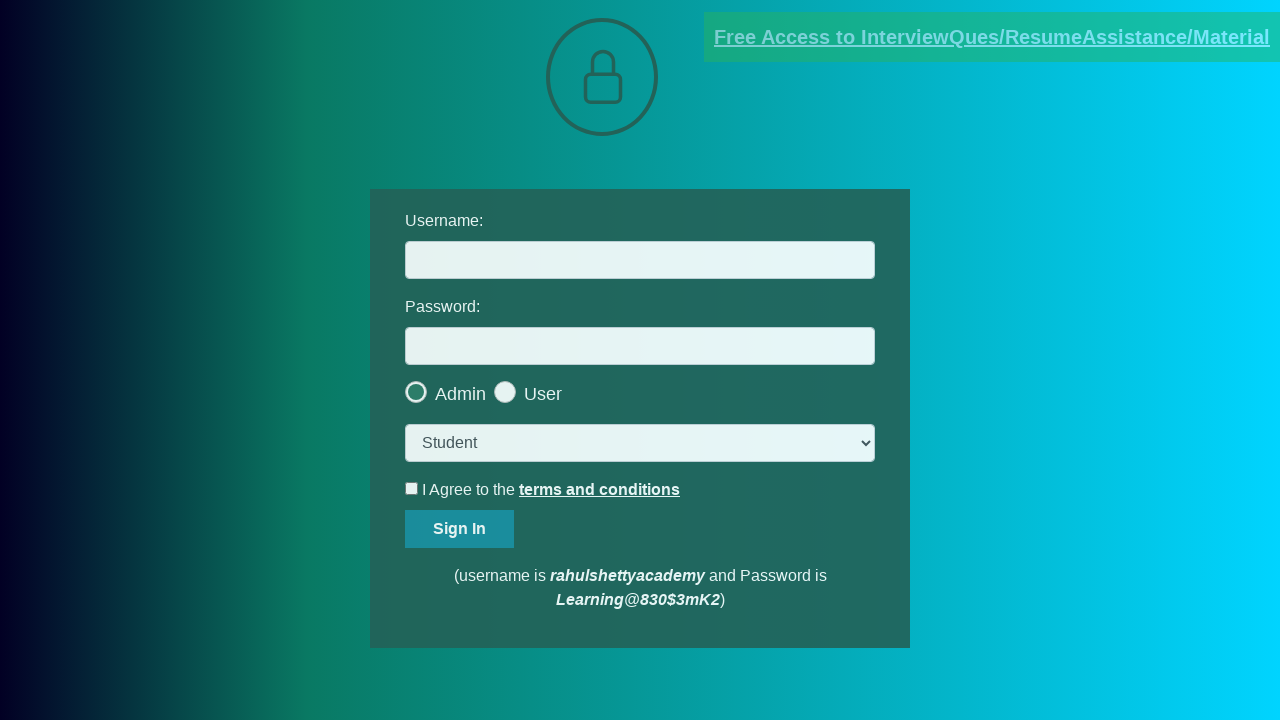

Extracted text content from new window
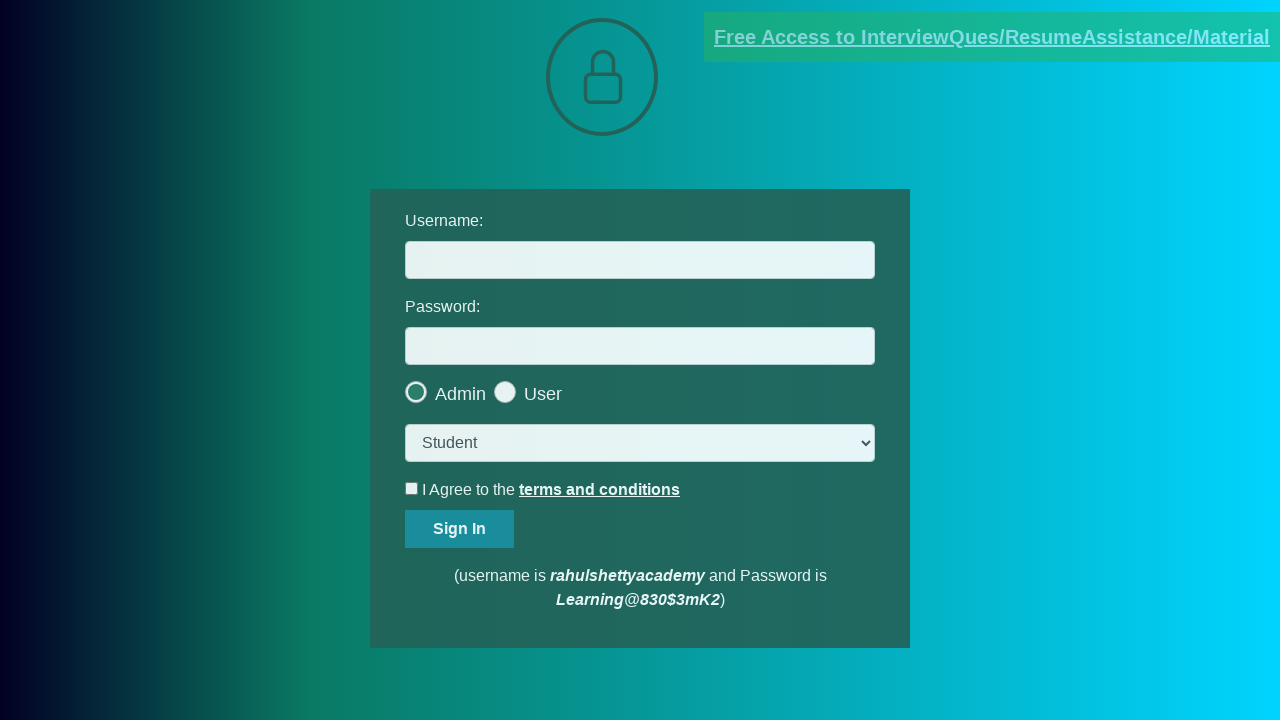

Parsed email address: mentor@rahulshettyacademy.com
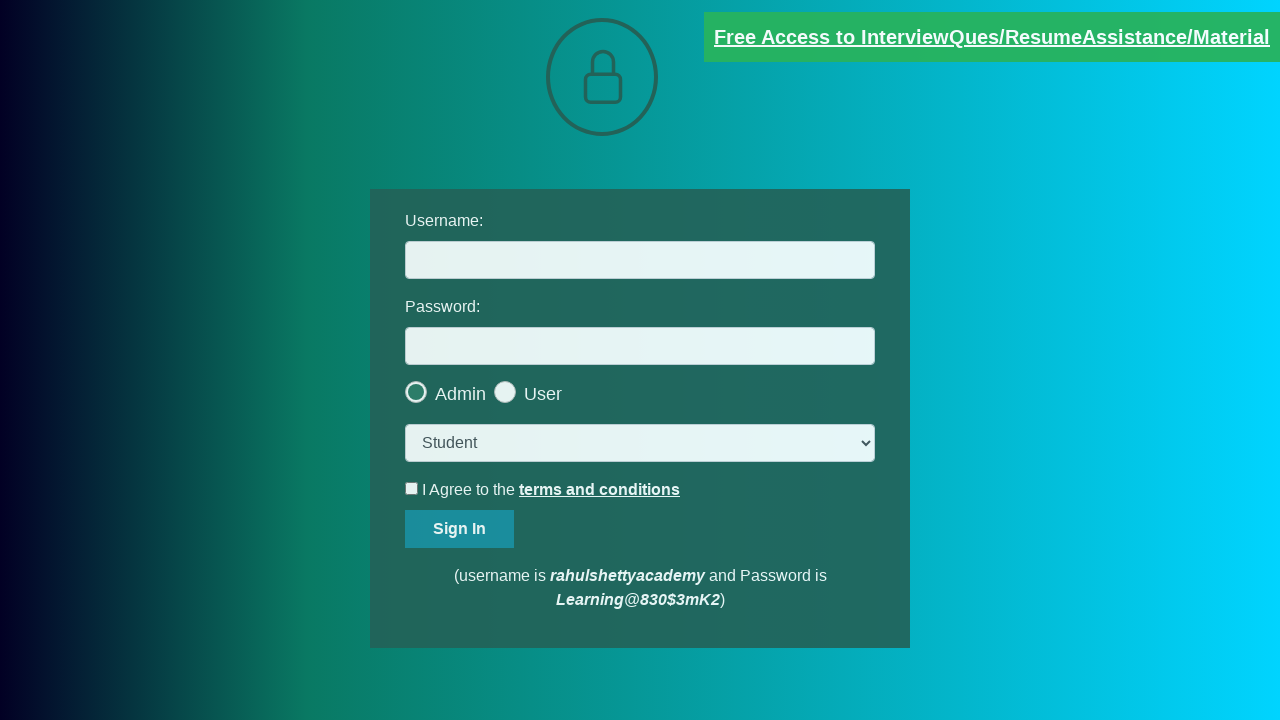

Filled username field with extracted email: mentor@rahulshettyacademy.com on #username
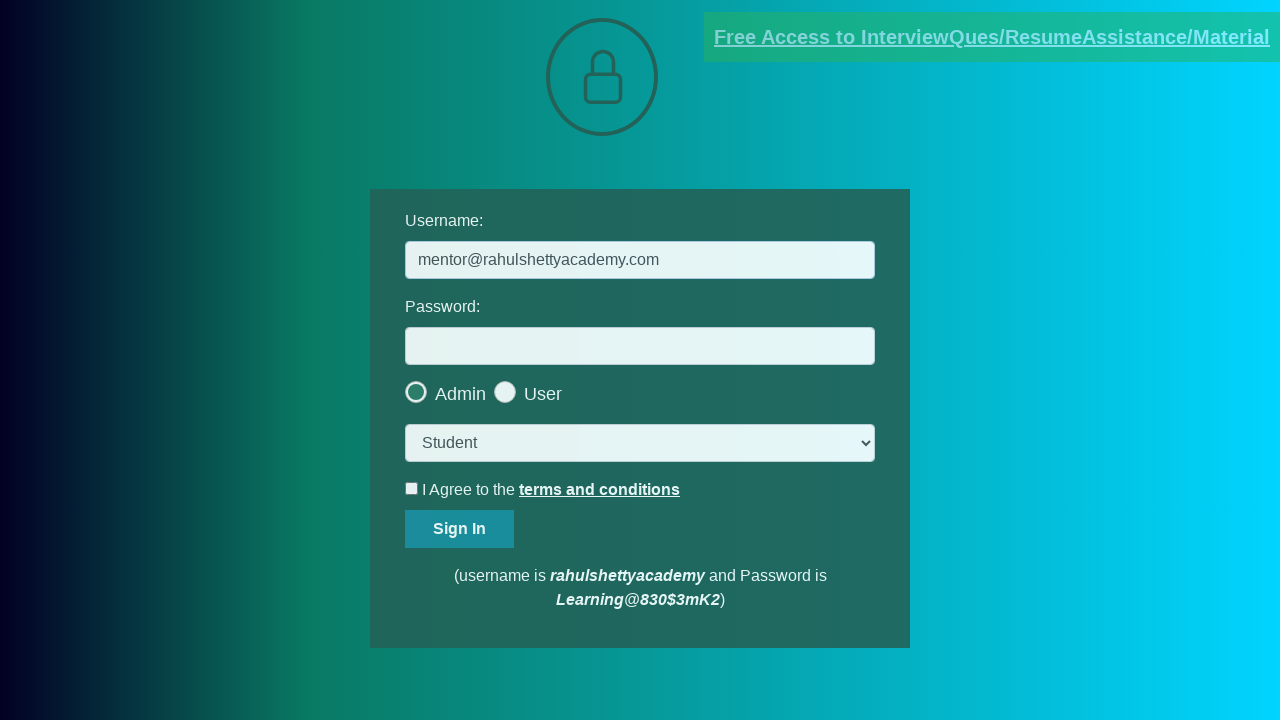

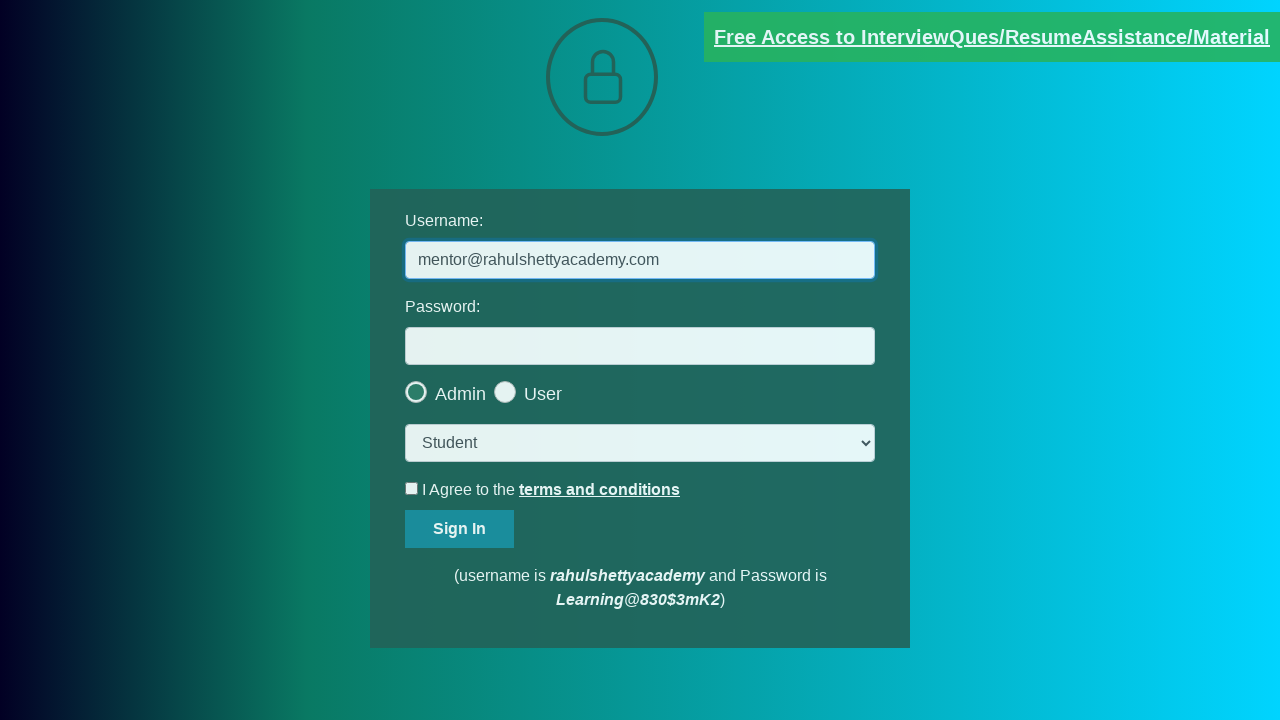